Tests the search functionality on W3Schools by searching for different programming topics

Starting URL: https://www.w3schools.com/

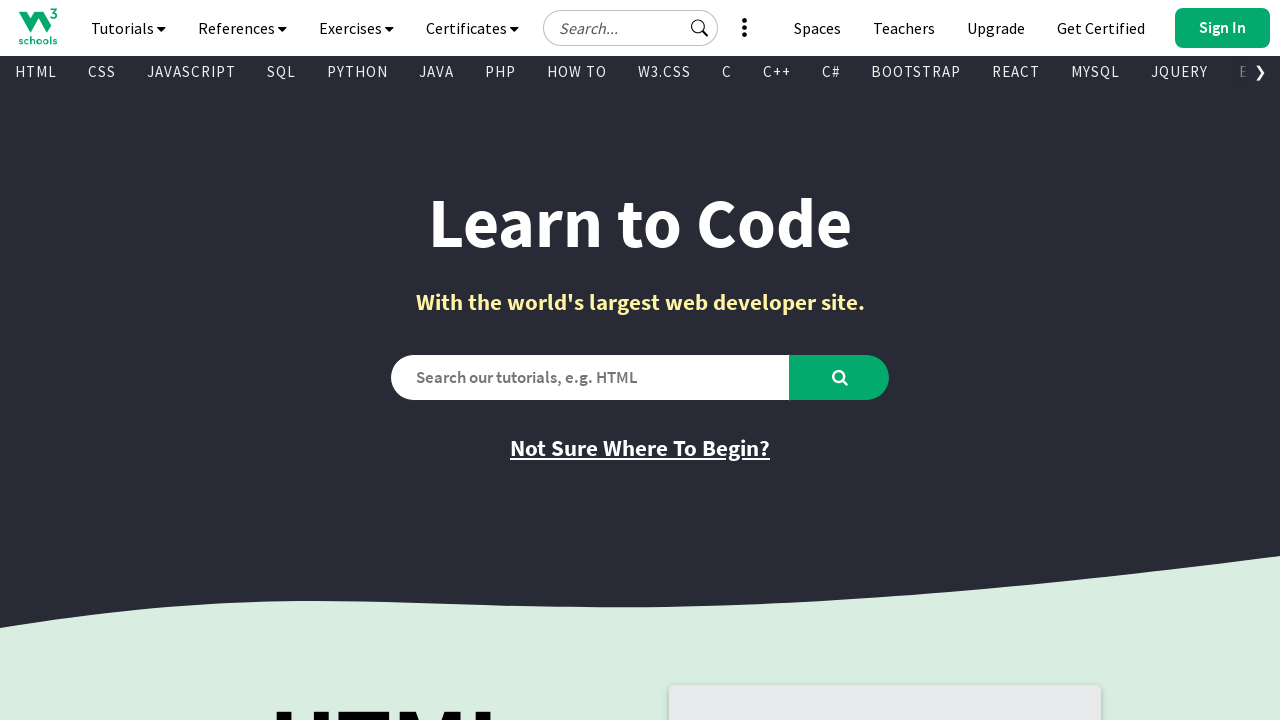

Filled search box with 'HTML' on #search2
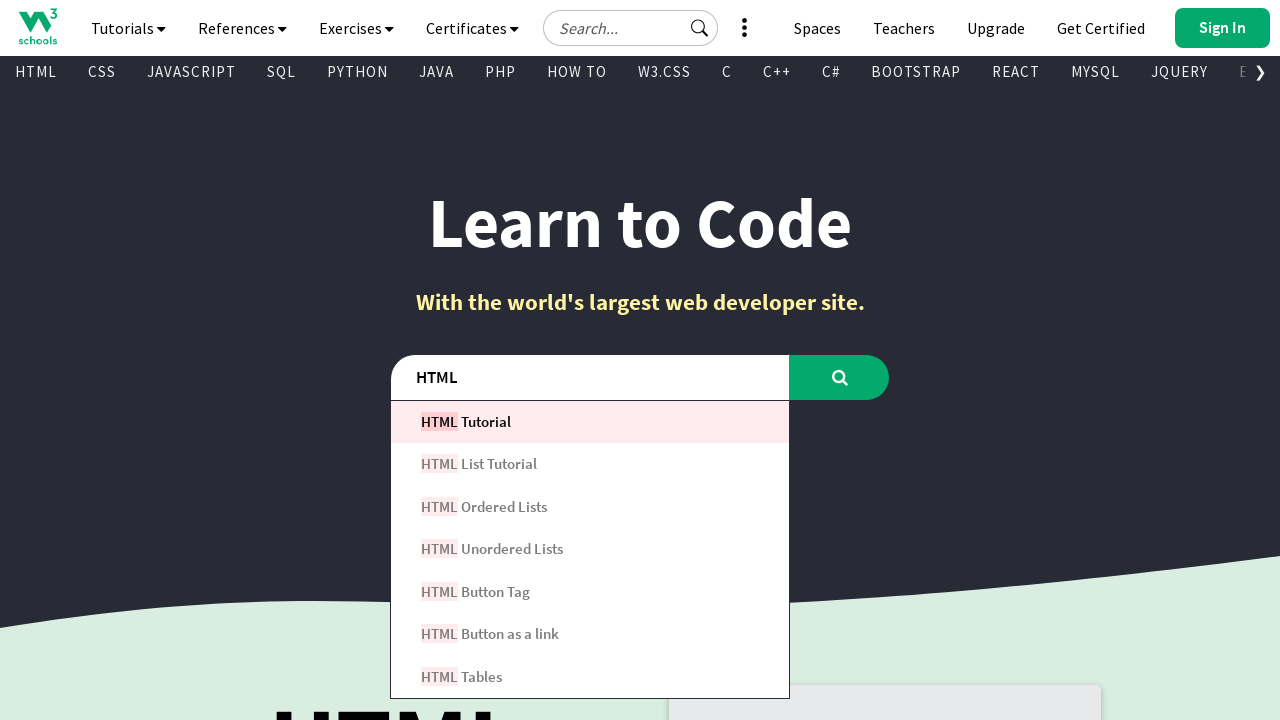

Pressed Enter to search for 'HTML' on #search2
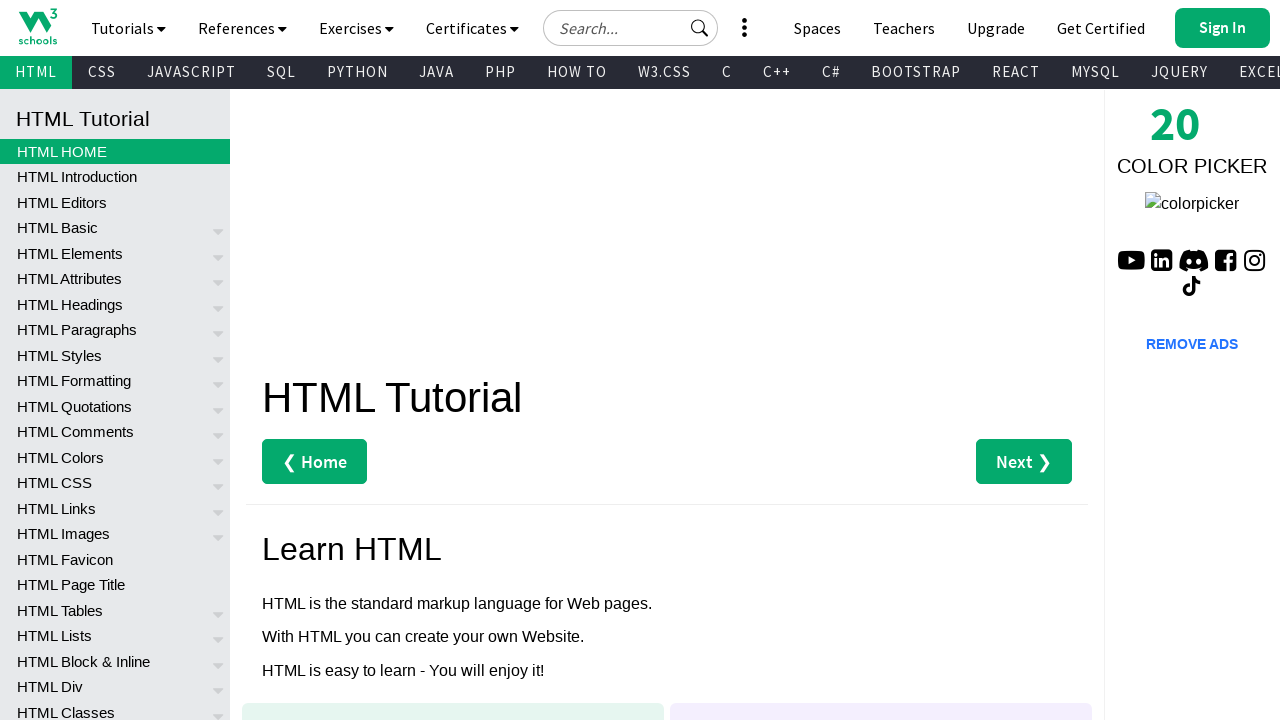

Search results loaded for 'HTML'
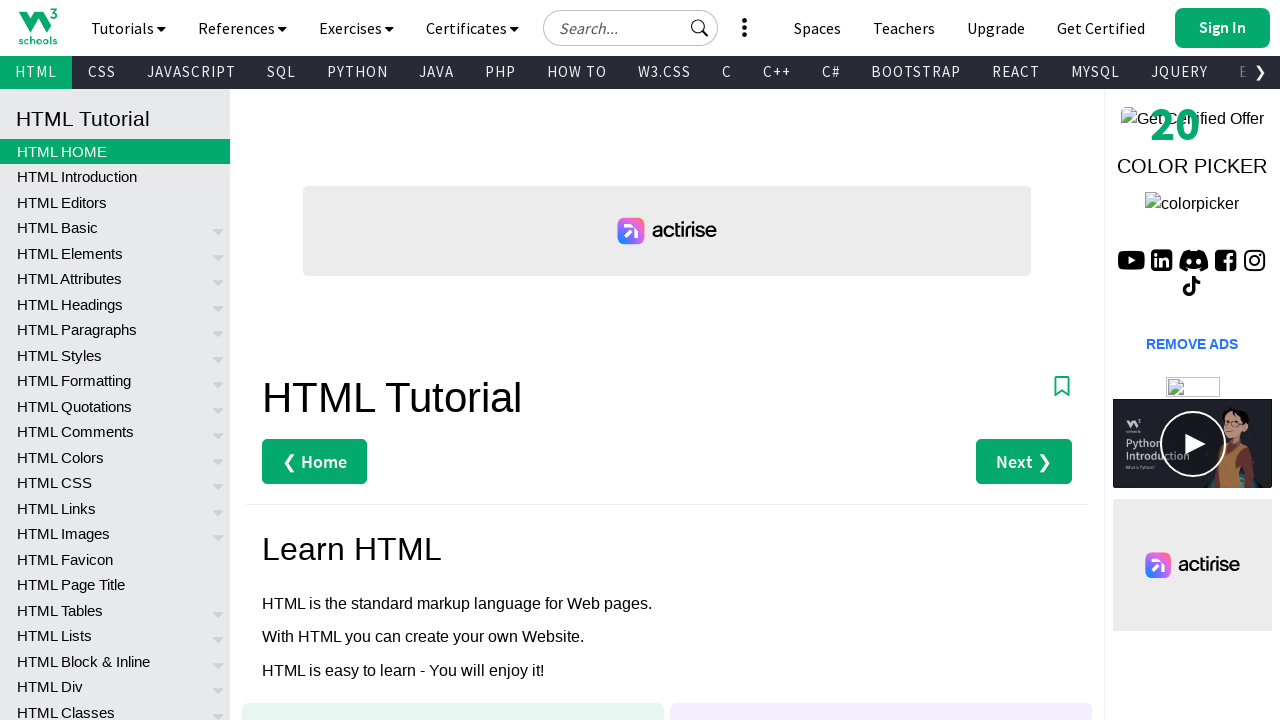

Navigated back to W3Schools homepage
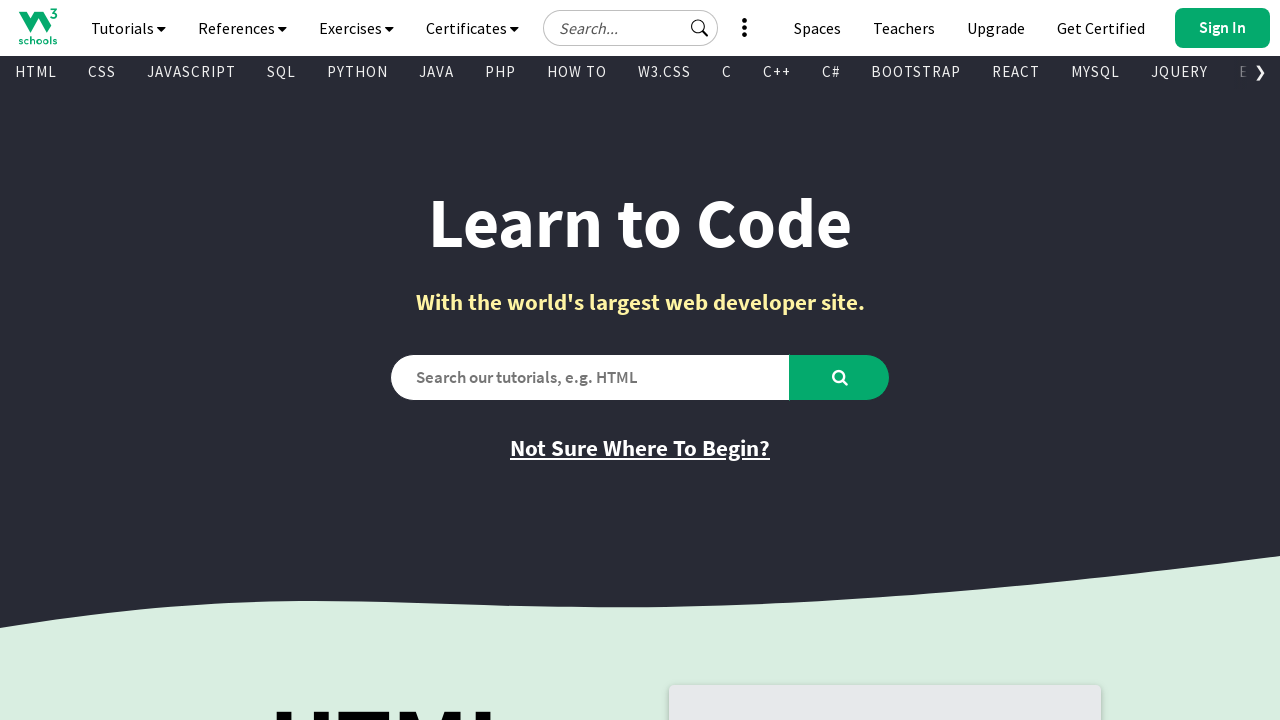

Filled search box with 'CSS' on #search2
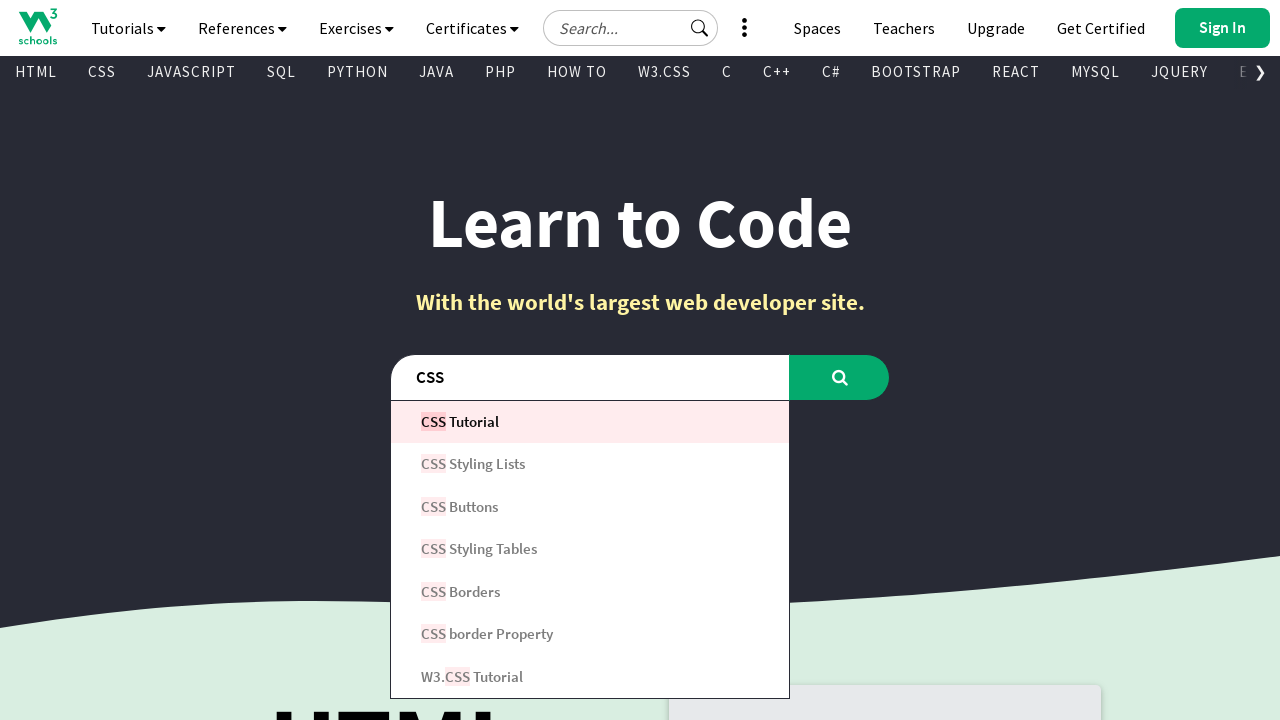

Pressed Enter to search for 'CSS' on #search2
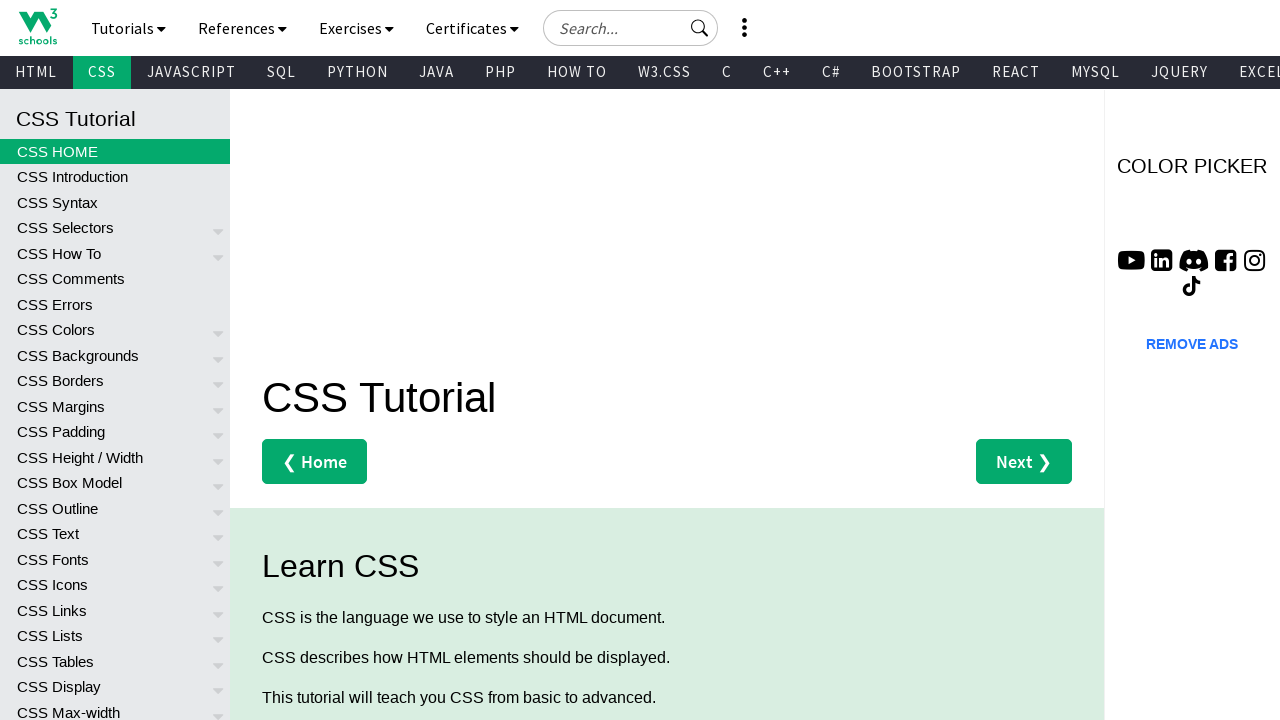

Search results loaded for 'CSS'
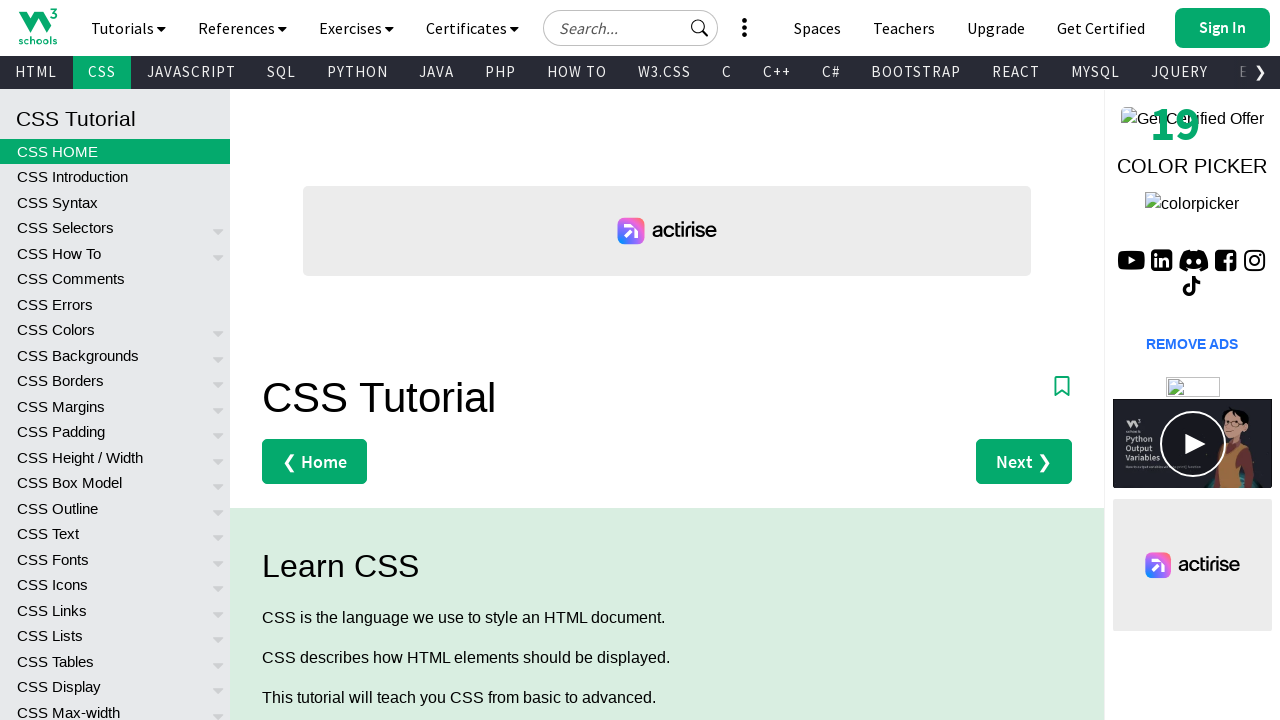

Navigated back to W3Schools homepage
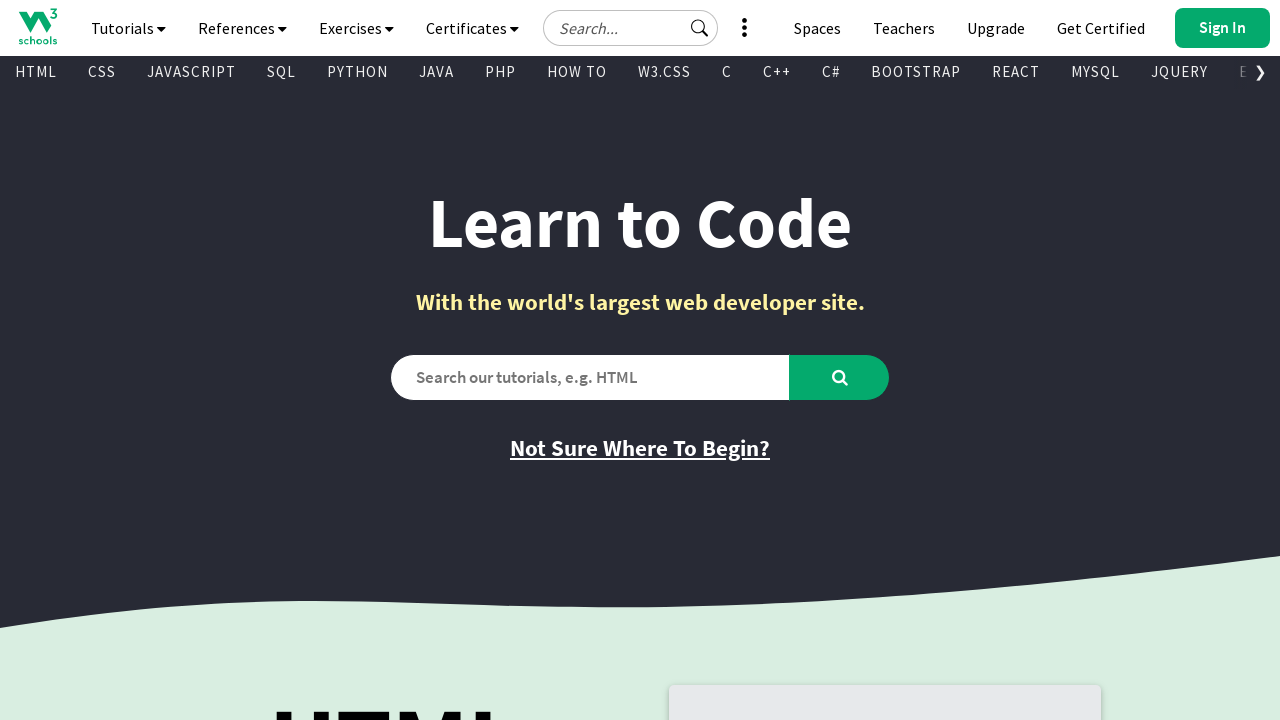

Filled search box with 'JavaScript' on #search2
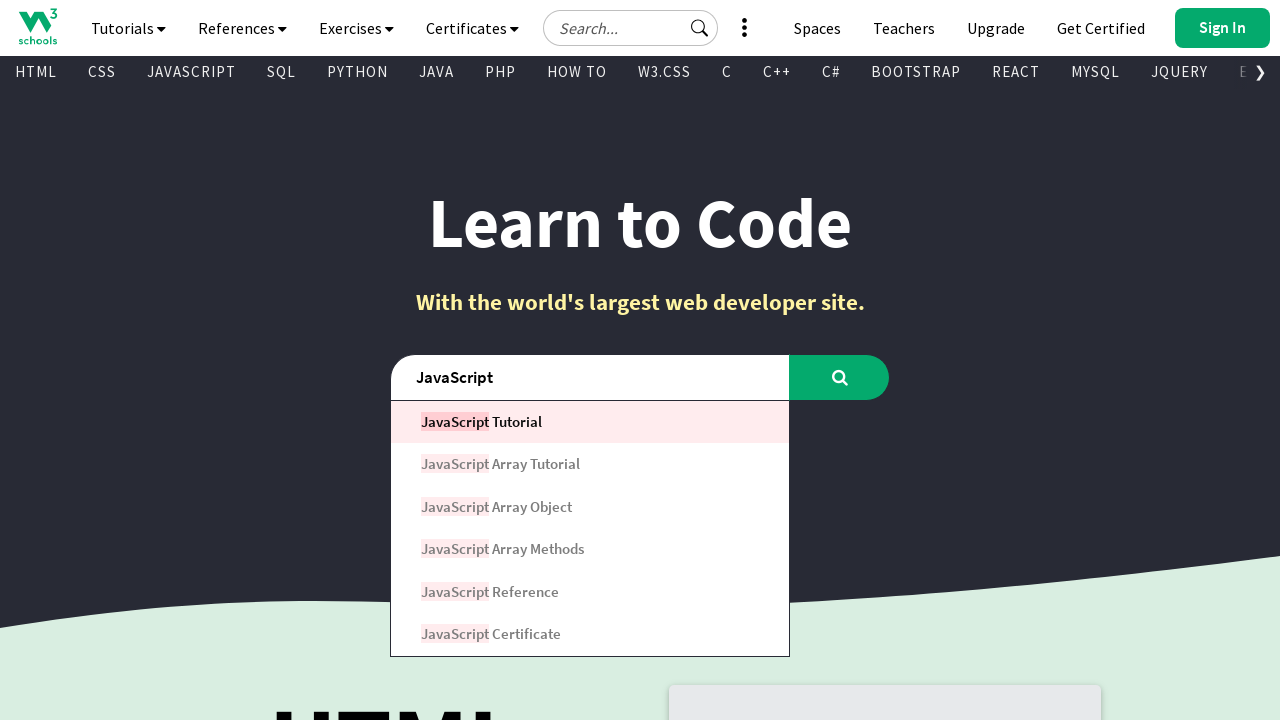

Pressed Enter to search for 'JavaScript' on #search2
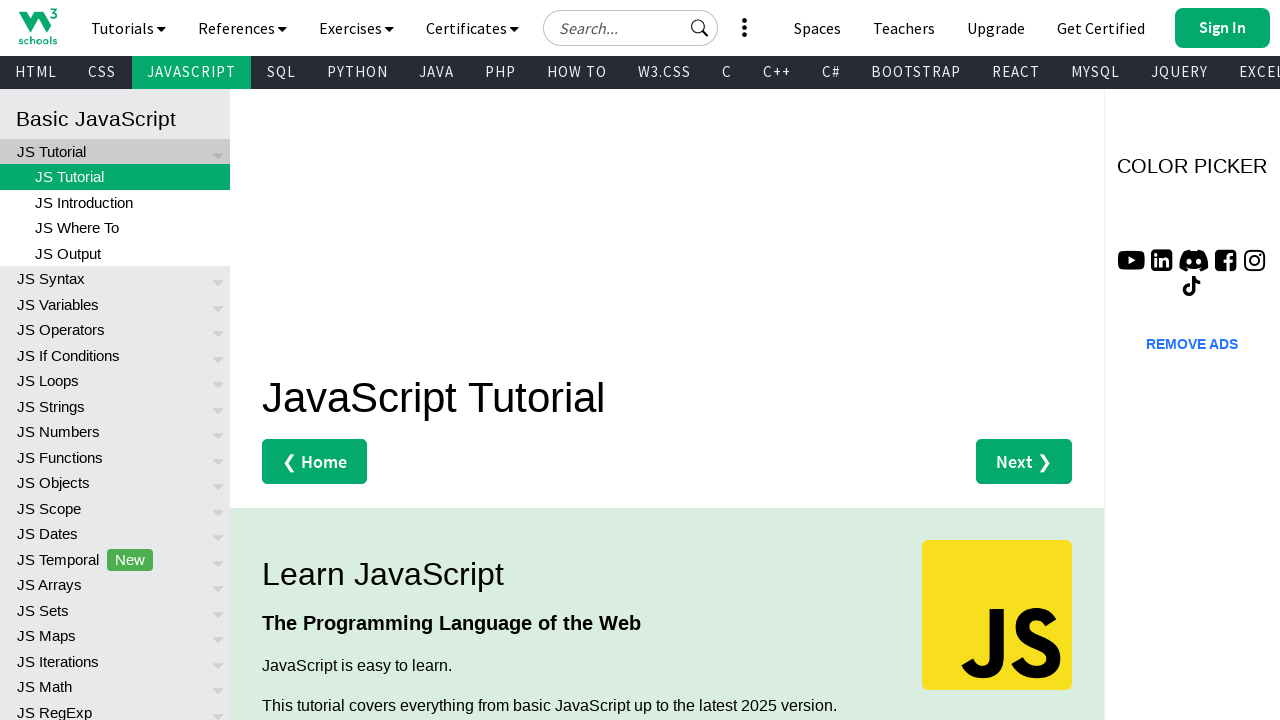

Search results loaded for 'JavaScript'
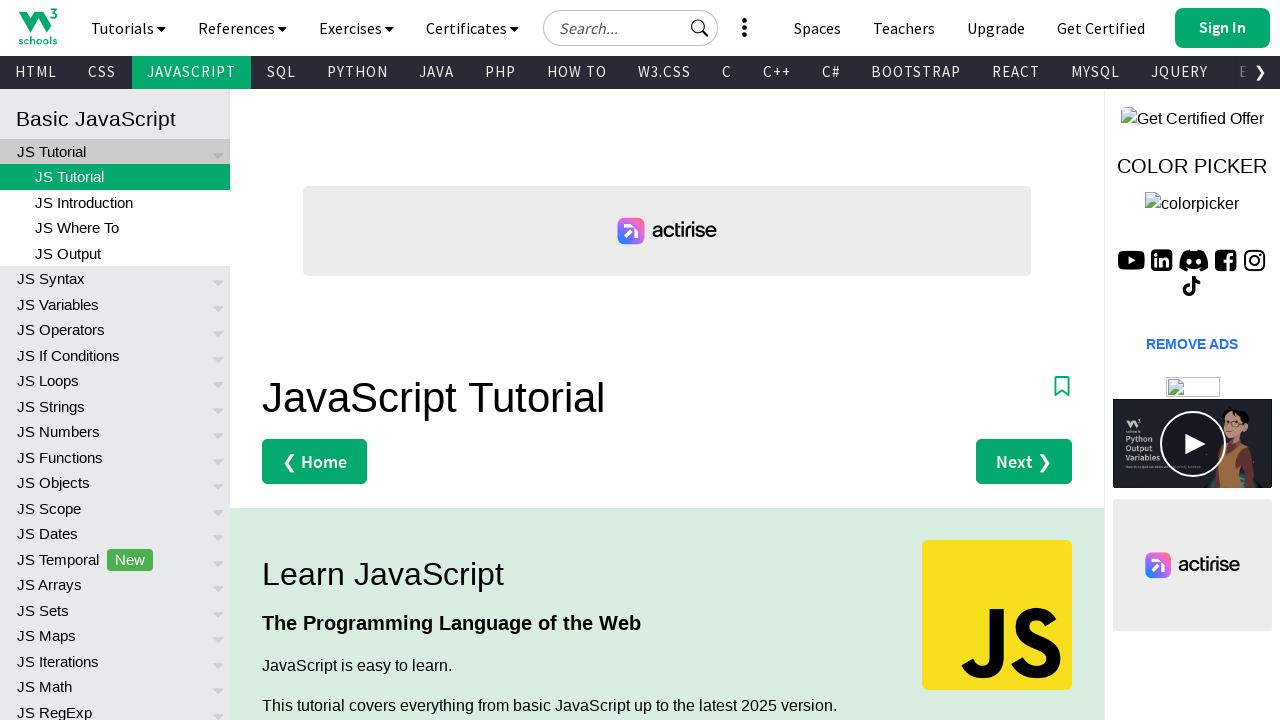

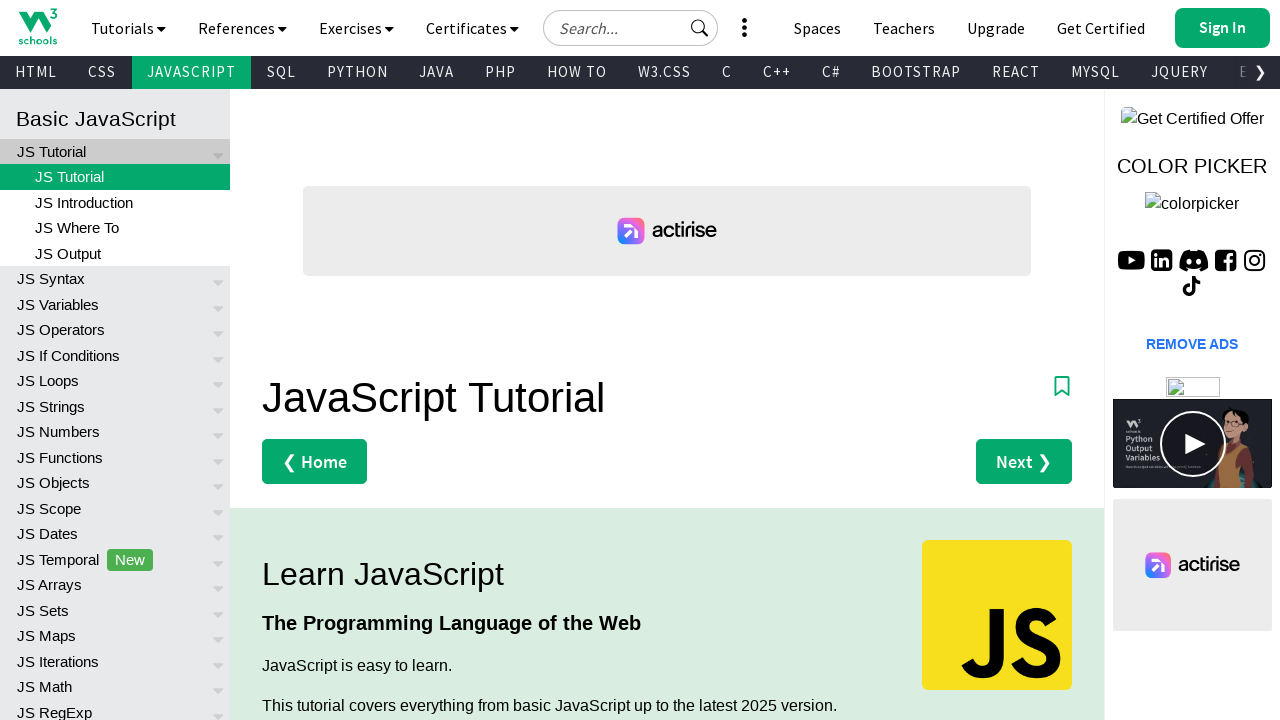